Tests infinite scroll functionality by scrolling to the bottom of the page and verifying that new content is loaded

Starting URL: https://the-internet.herokuapp.com/infinite_scroll

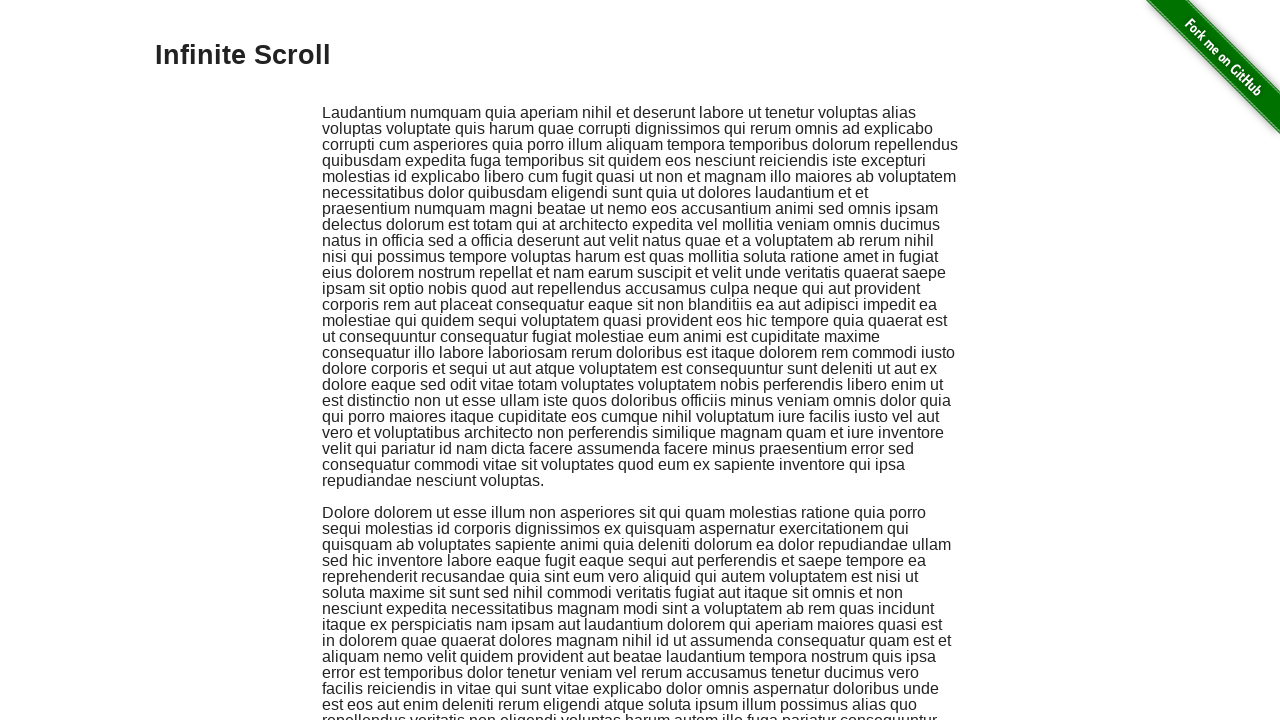

Located page title element
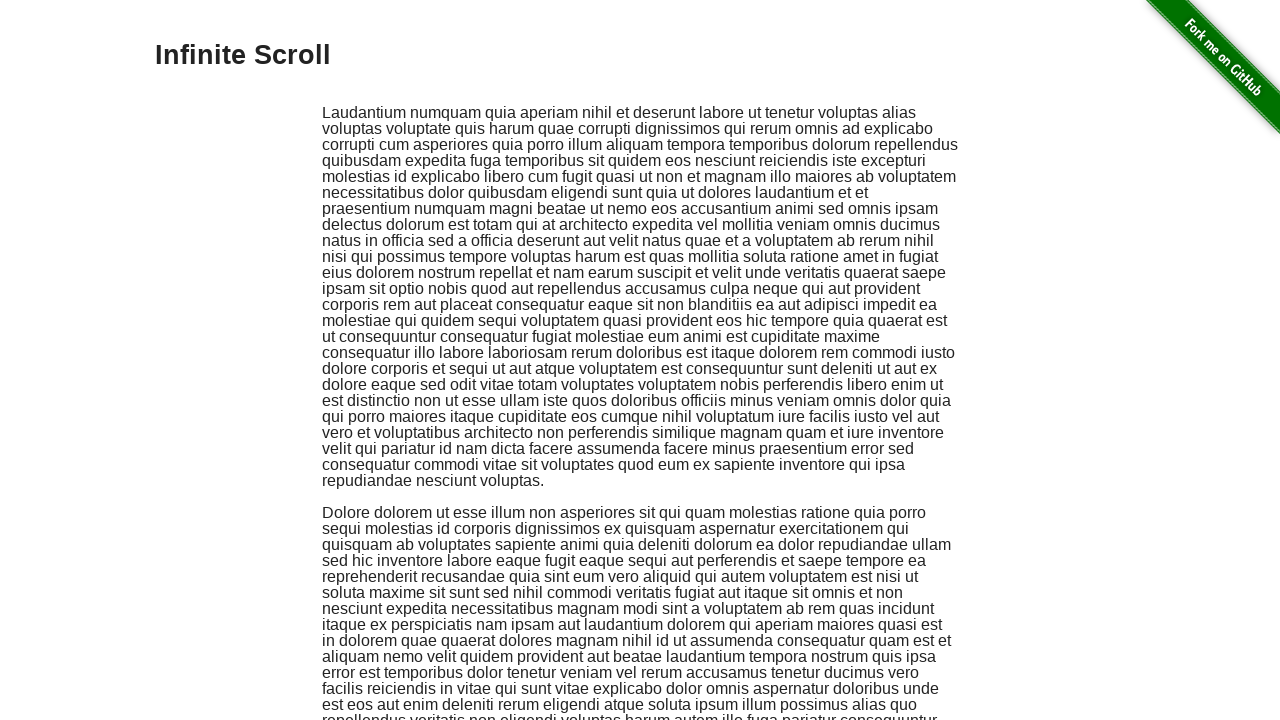

Verified page title contains 'Infinite Scroll'
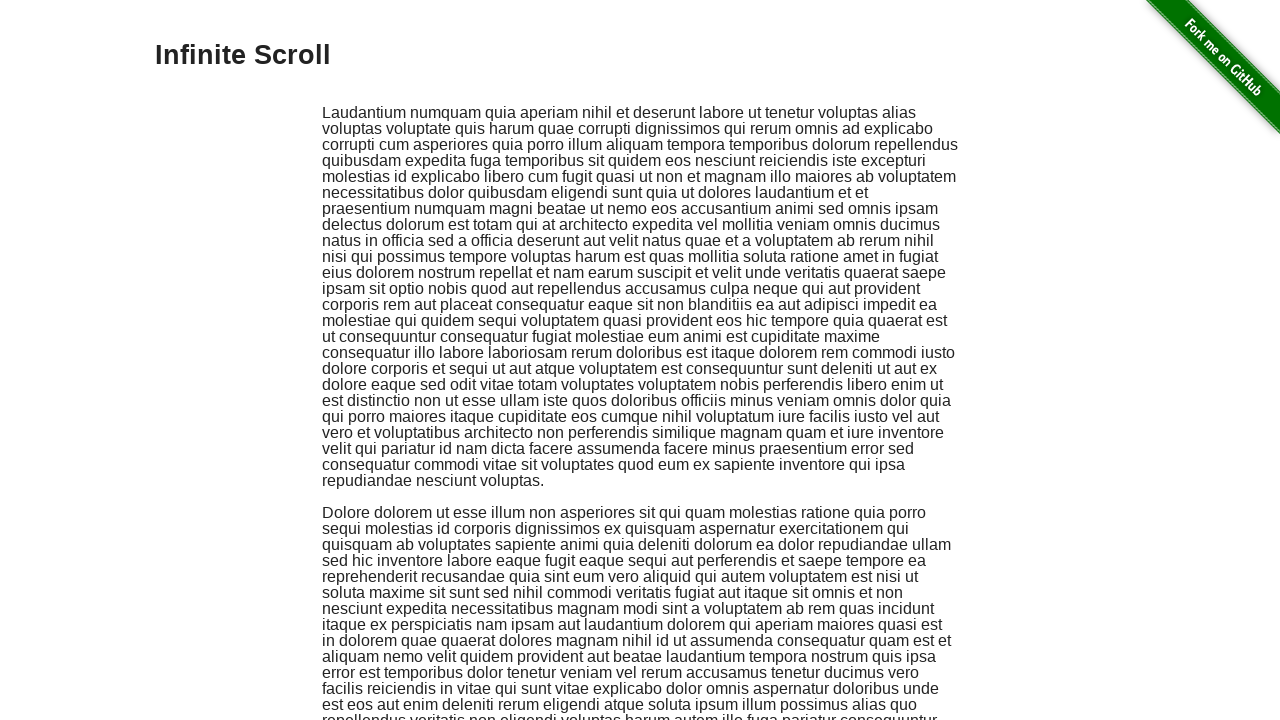

Counted 2 elements before scrolling
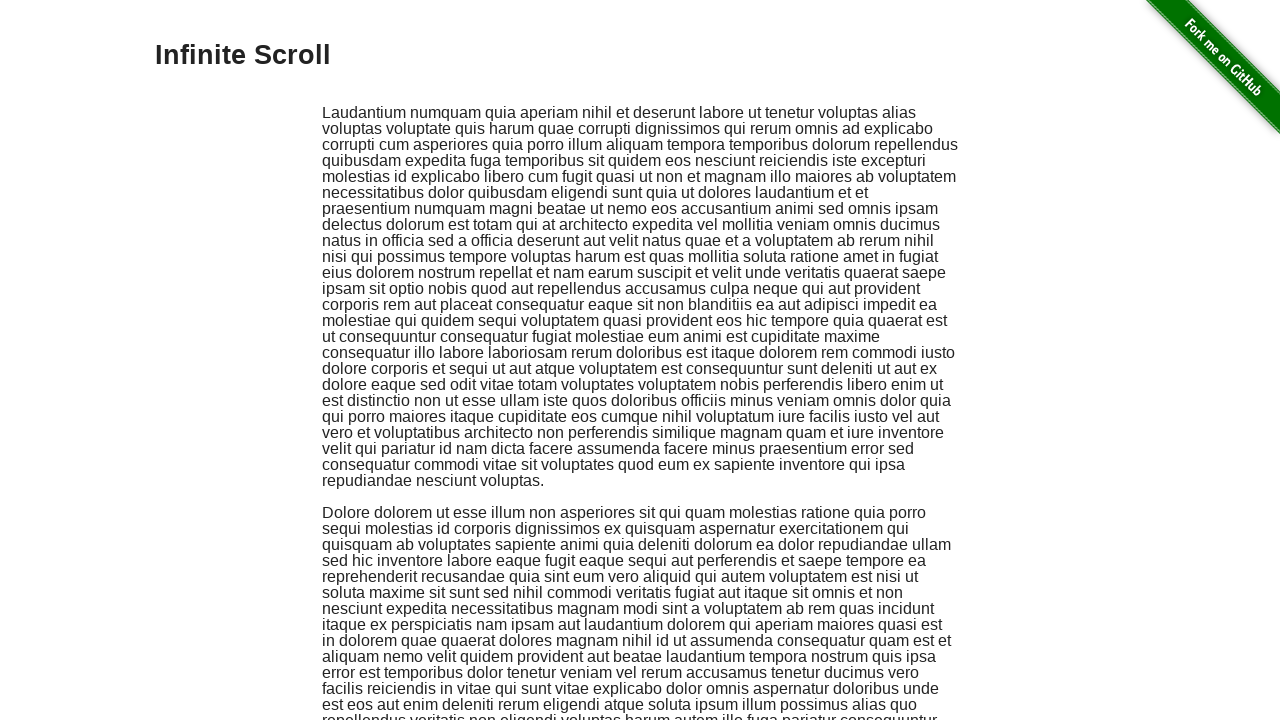

Scrolled to bottom of page
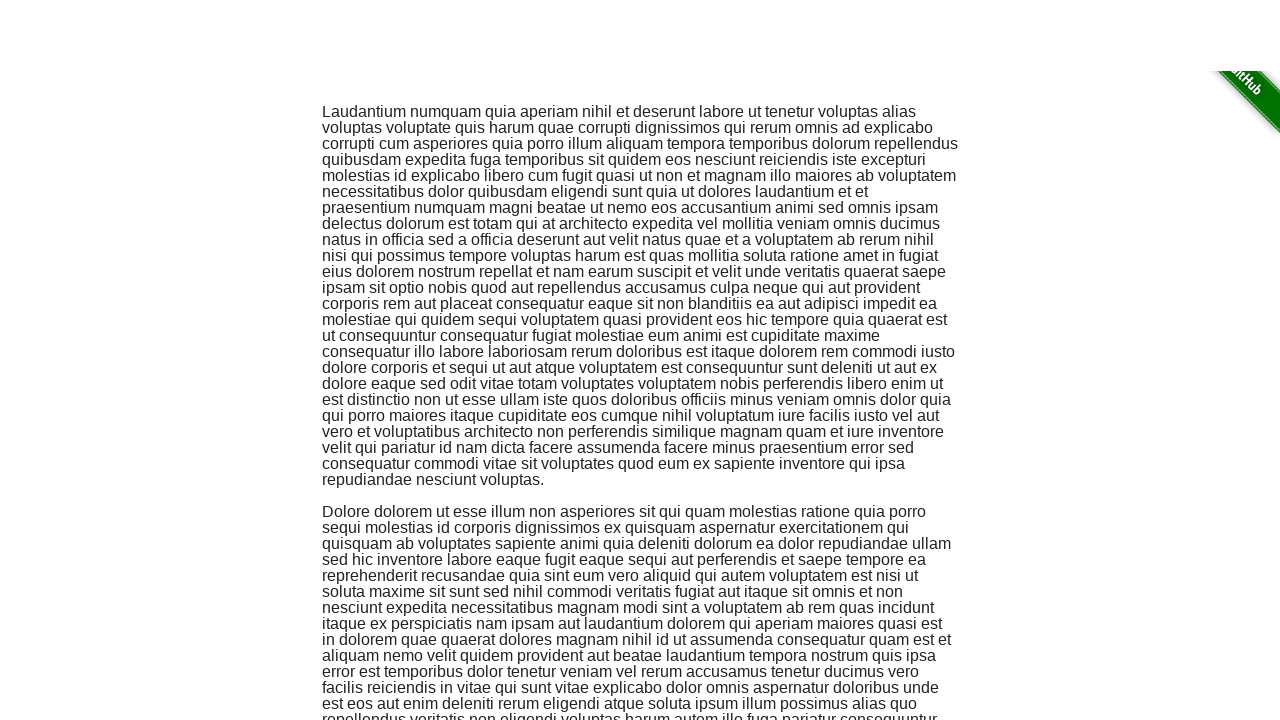

Waited 3 seconds for new content to load
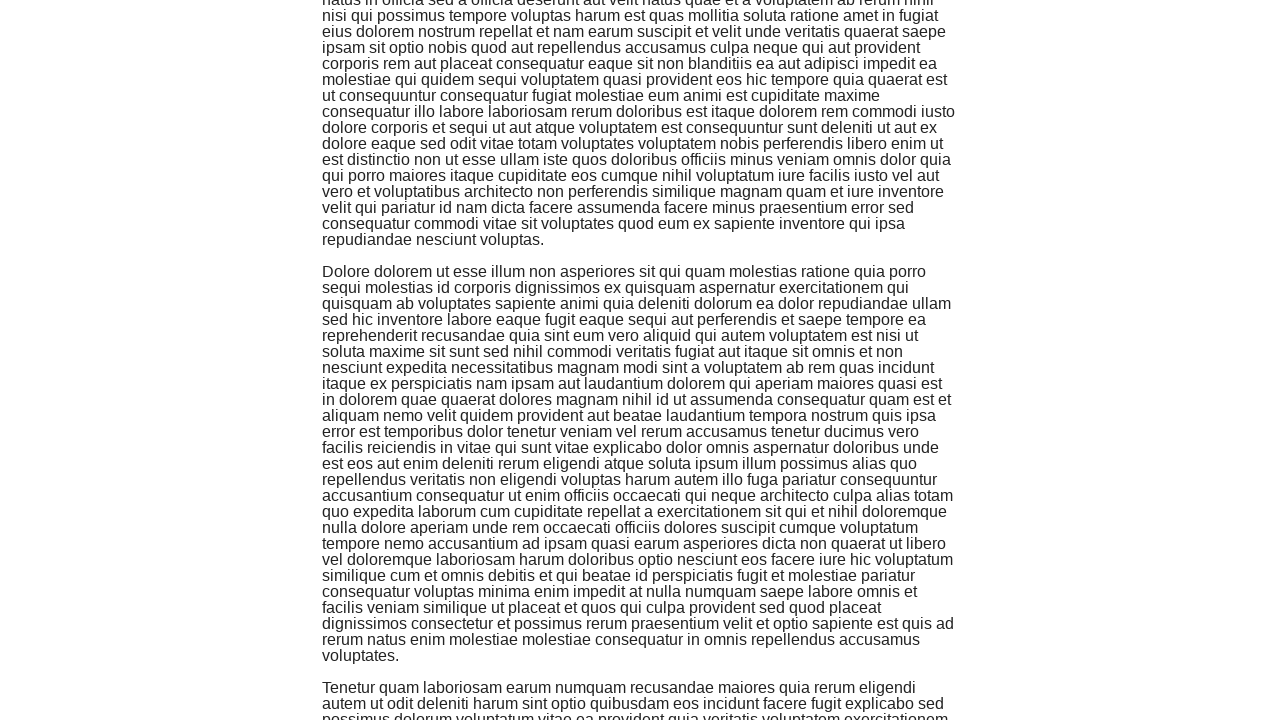

Counted 3 elements after scrolling
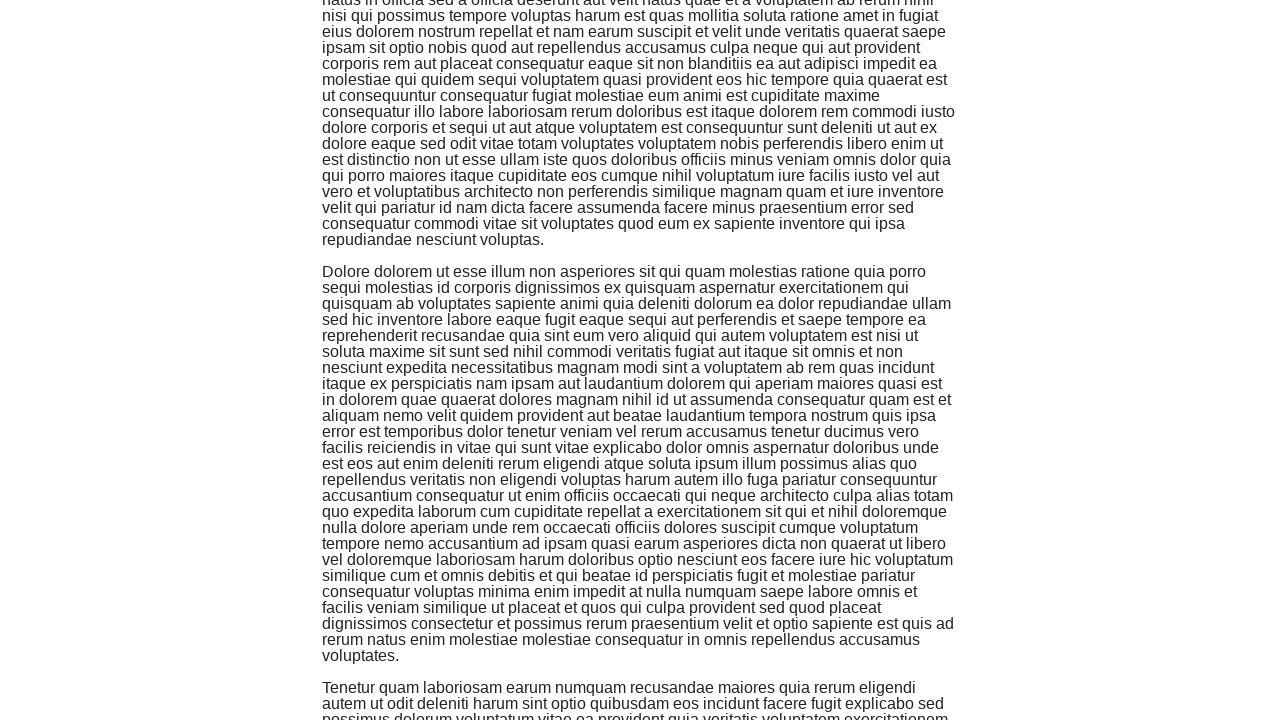

Verified new content loaded: 2 → 3 elements
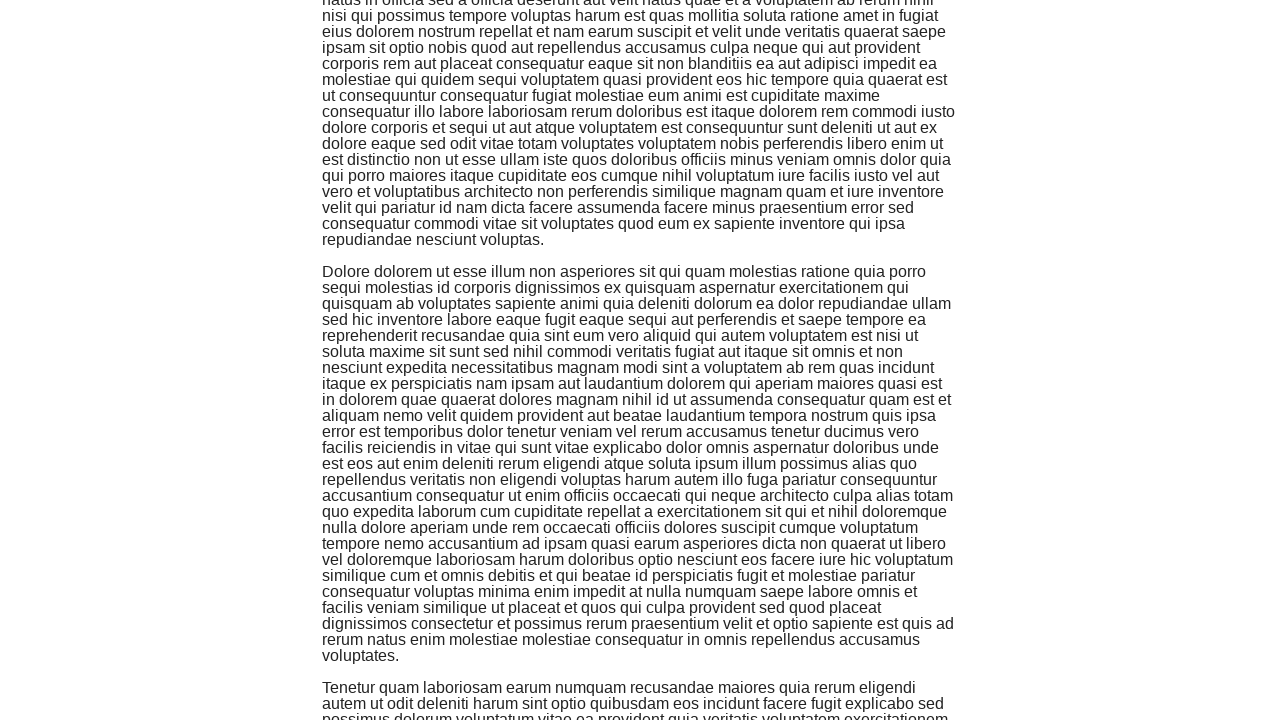

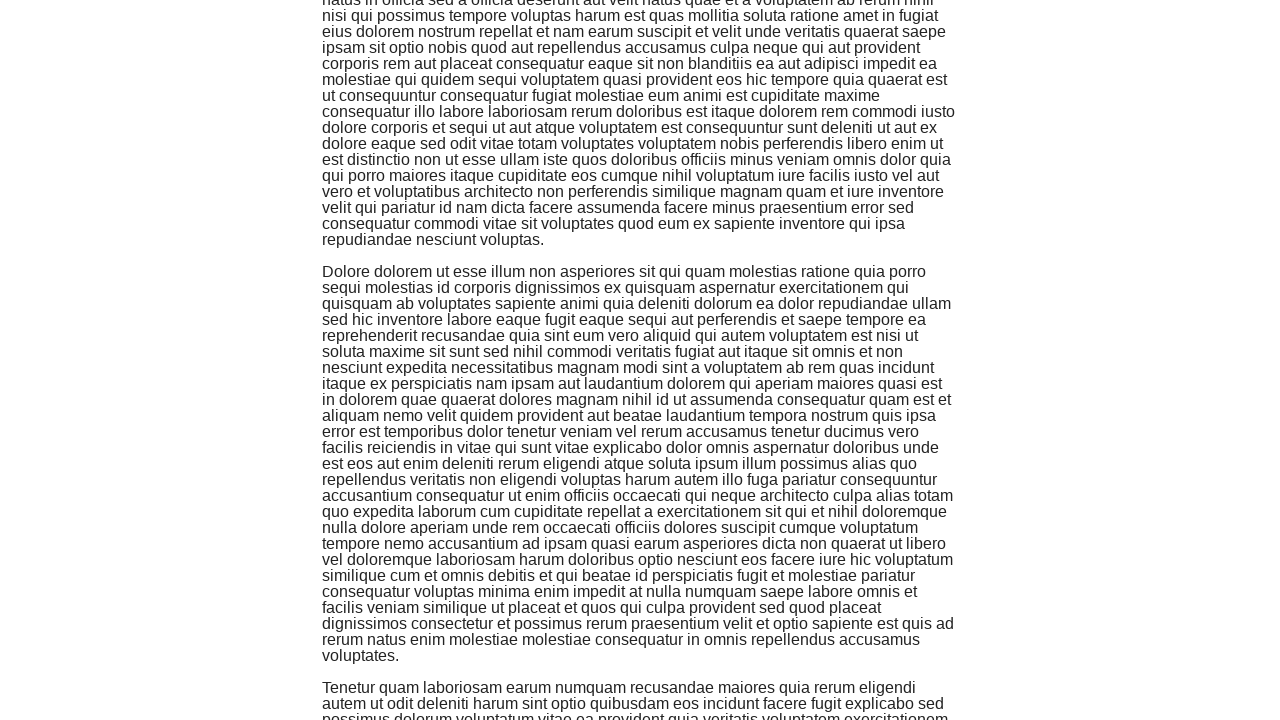